Tests filtering to display only active (incomplete) todo items

Starting URL: https://demo.playwright.dev/todomvc

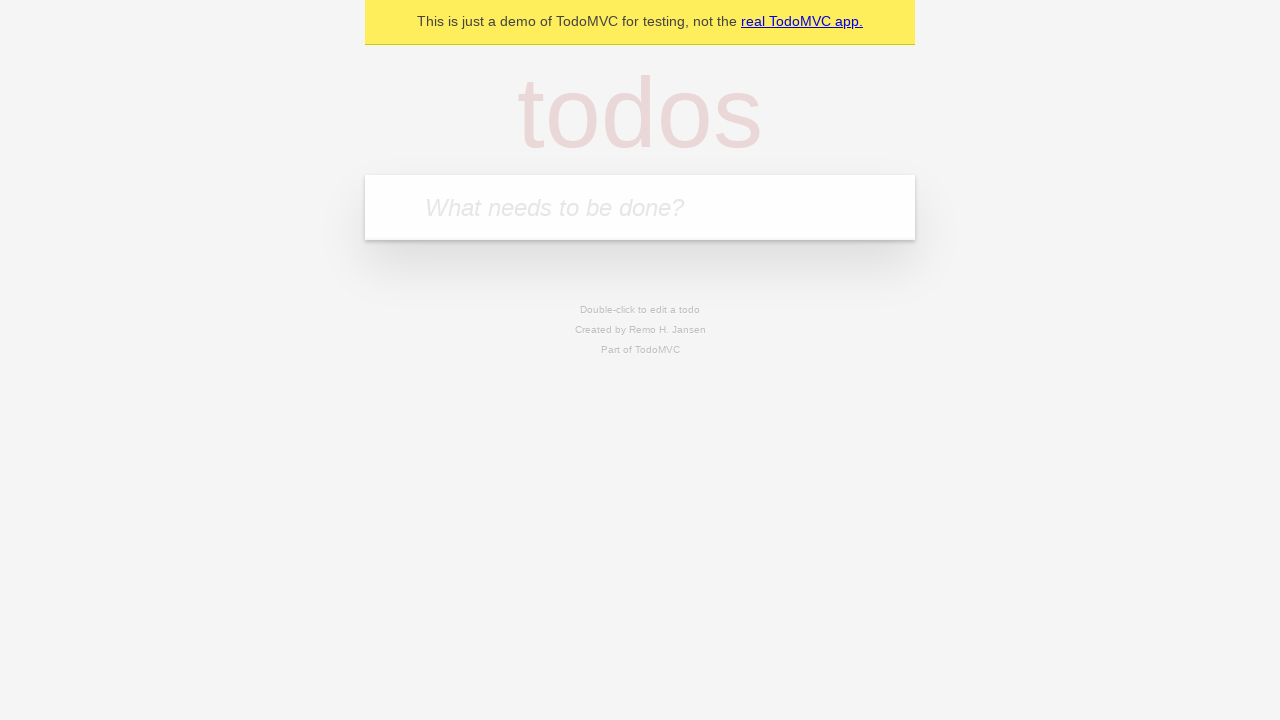

Filled todo input with 'buy some cheese' on internal:attr=[placeholder="What needs to be done?"i]
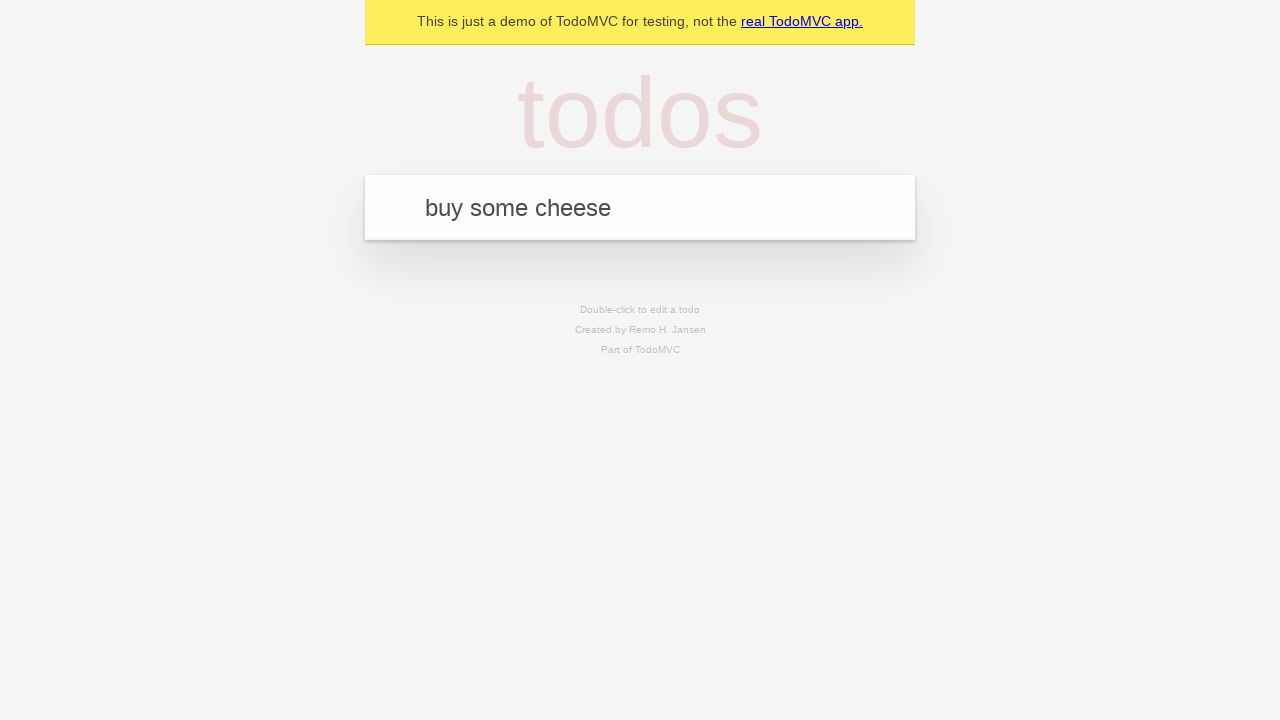

Pressed Enter to add first todo item on internal:attr=[placeholder="What needs to be done?"i]
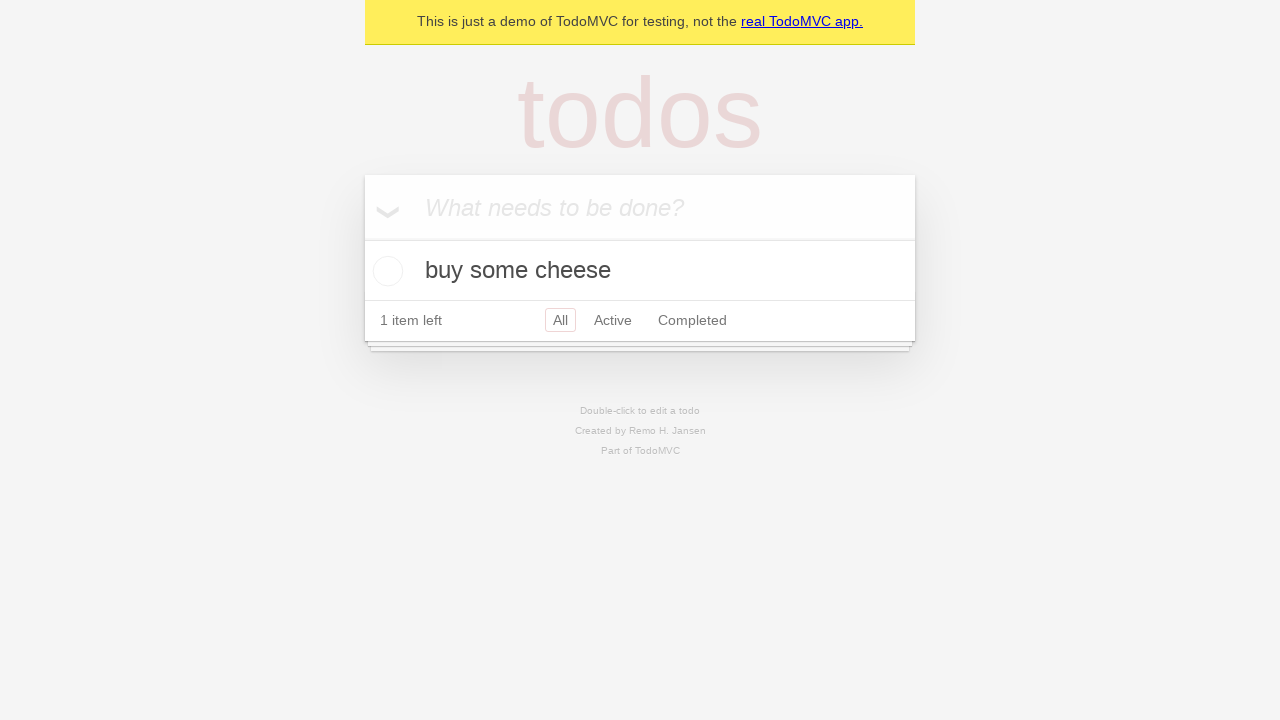

Filled todo input with 'feed the cat' on internal:attr=[placeholder="What needs to be done?"i]
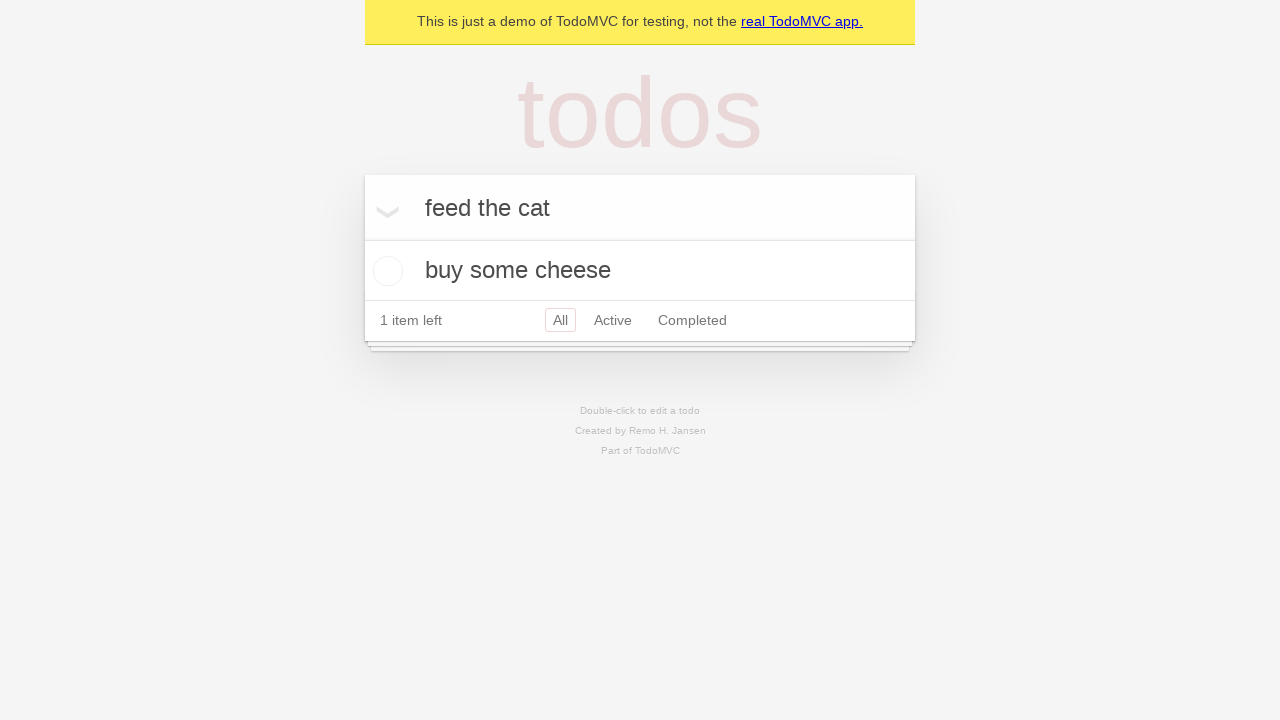

Pressed Enter to add second todo item on internal:attr=[placeholder="What needs to be done?"i]
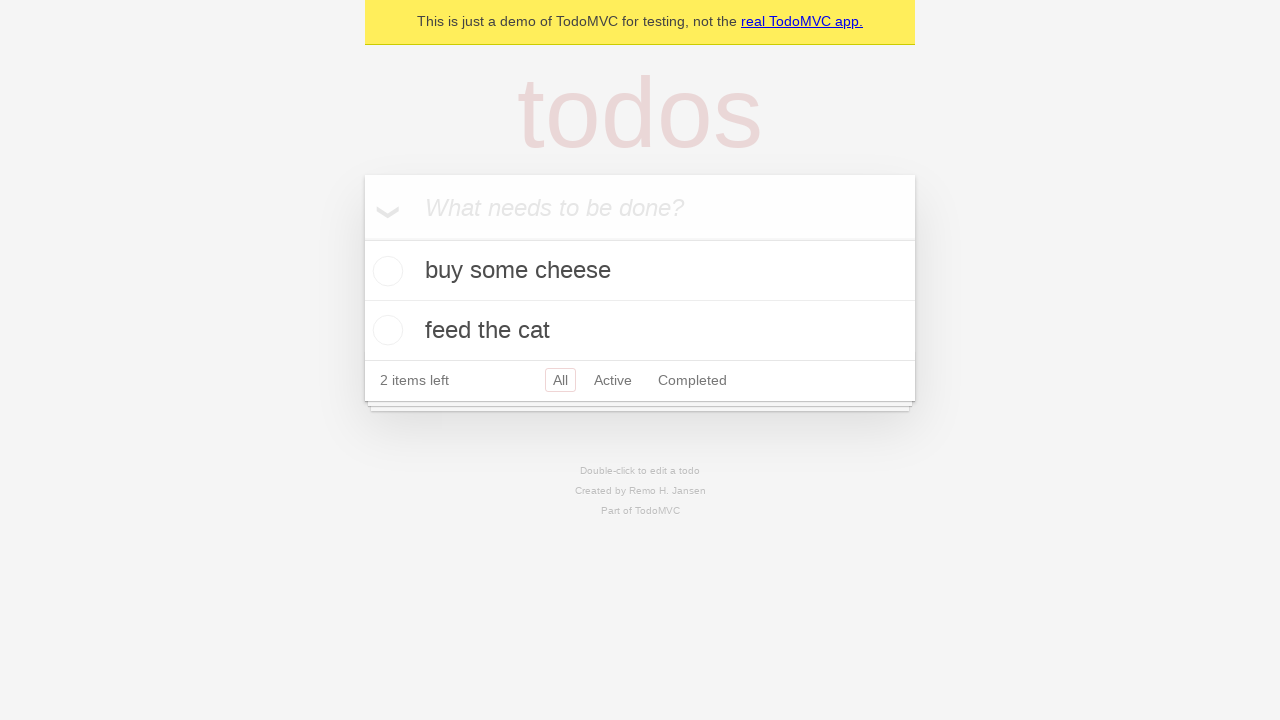

Filled todo input with 'book a doctors appointment' on internal:attr=[placeholder="What needs to be done?"i]
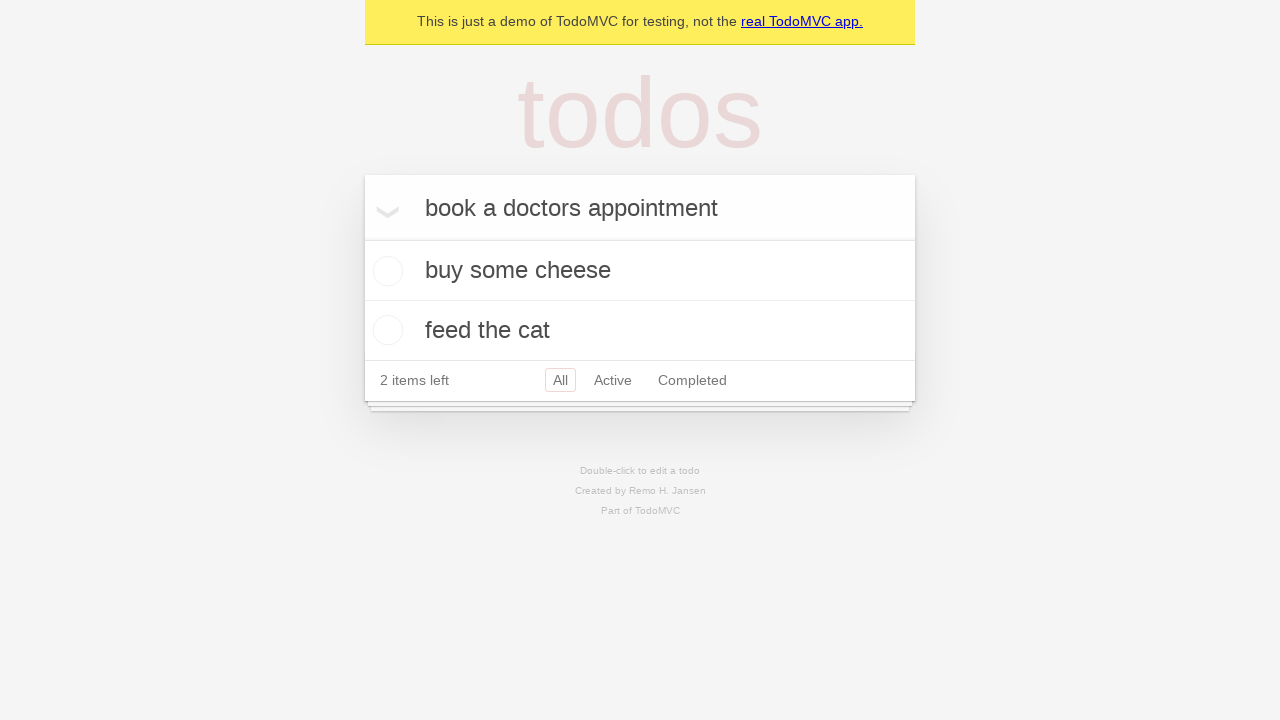

Pressed Enter to add third todo item on internal:attr=[placeholder="What needs to be done?"i]
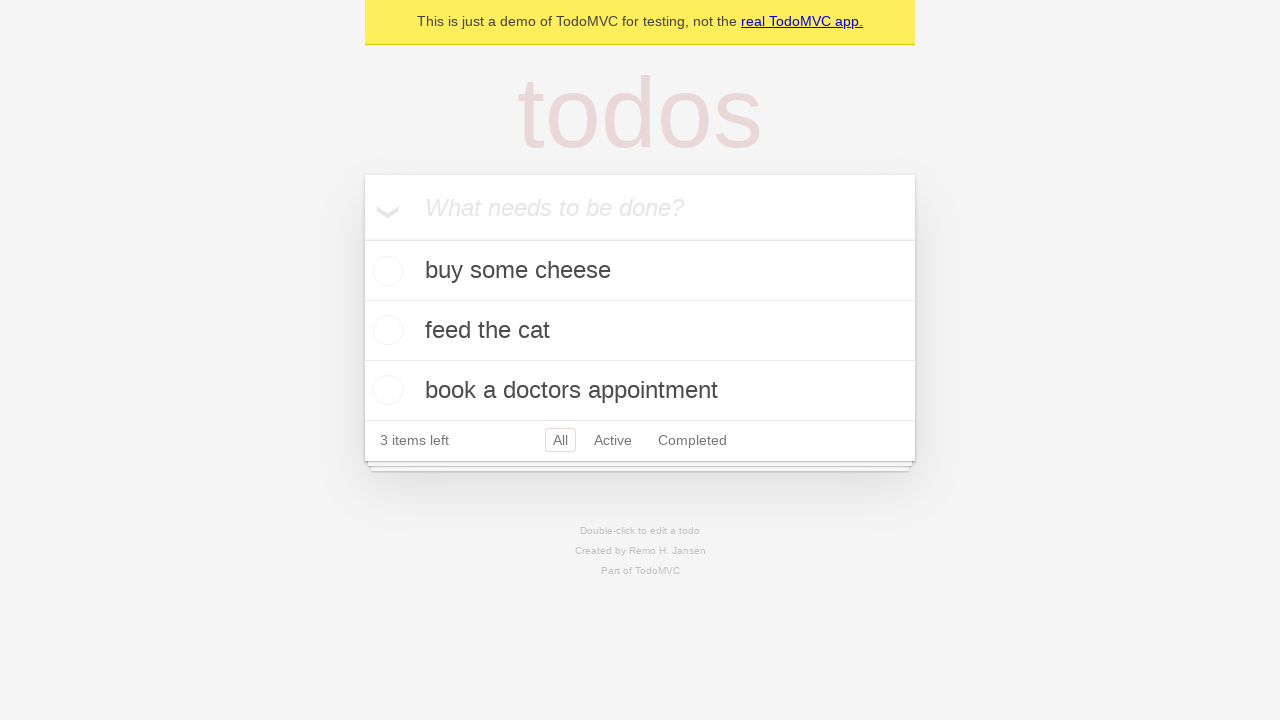

Checked the second todo item (feed the cat) to mark it complete at (385, 330) on internal:testid=[data-testid="todo-item"s] >> nth=1 >> internal:role=checkbox
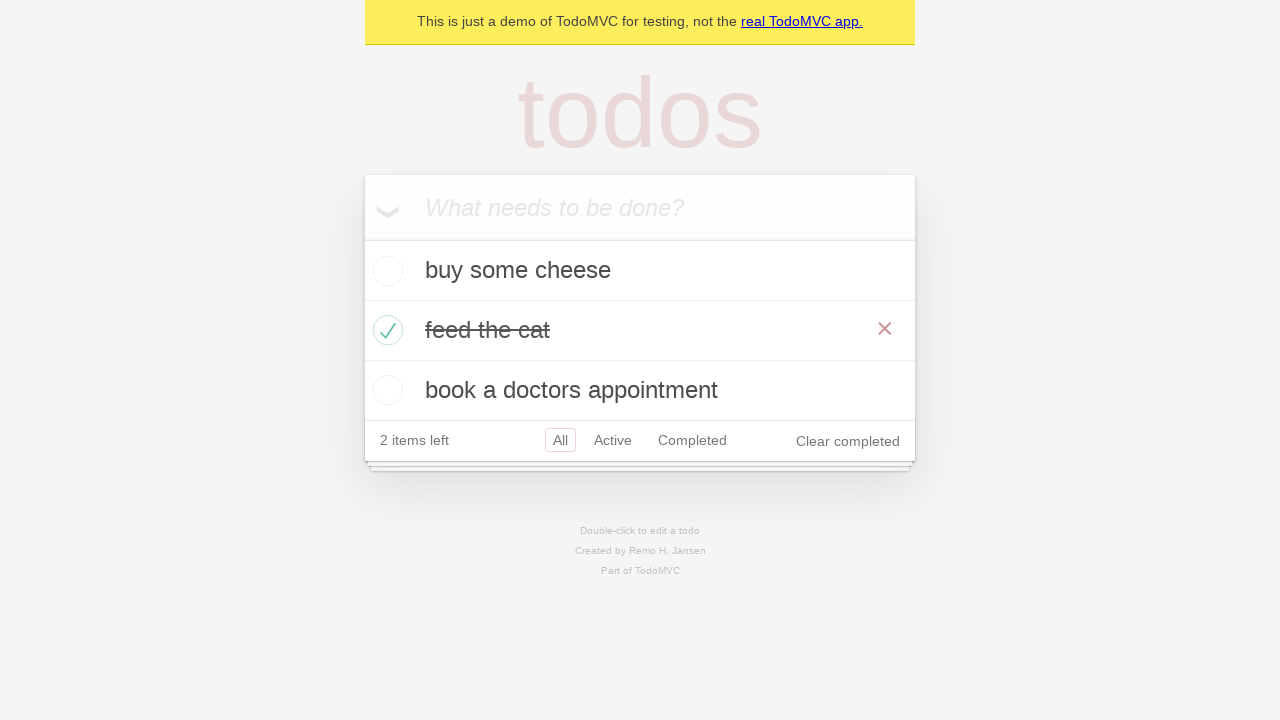

Clicked Active filter to display only incomplete todo items at (613, 440) on internal:role=link[name="Active"i]
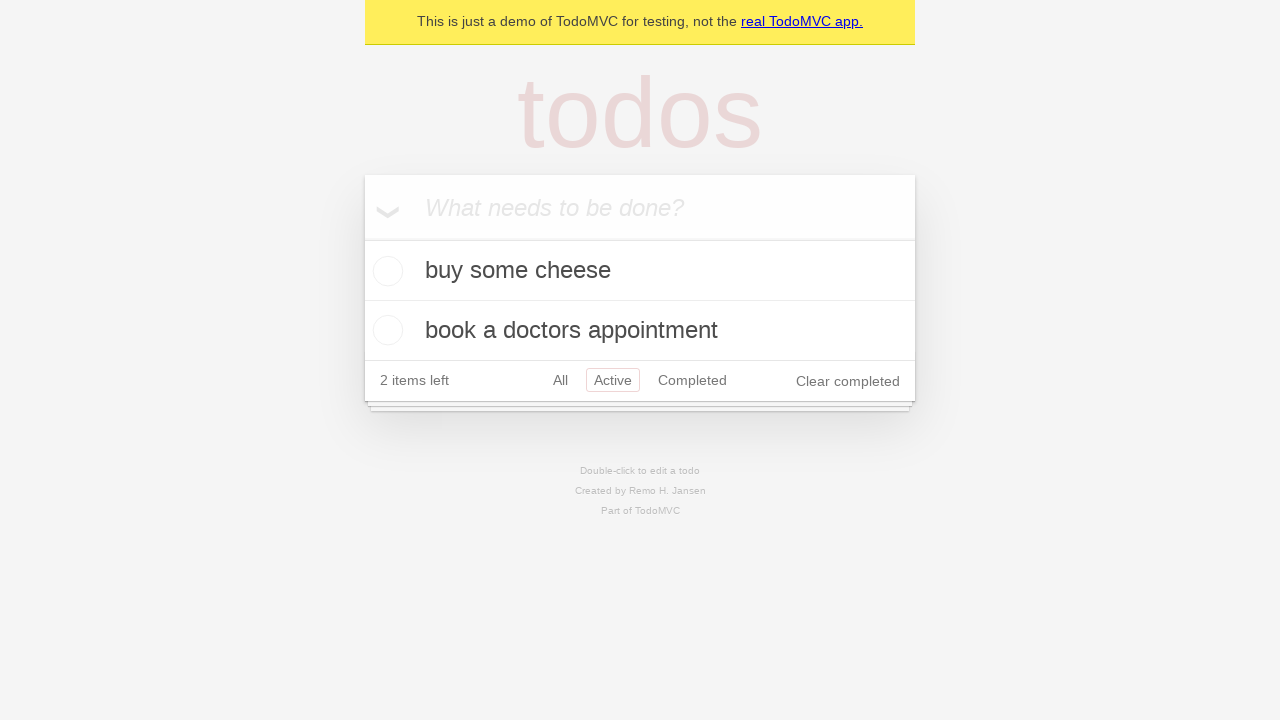

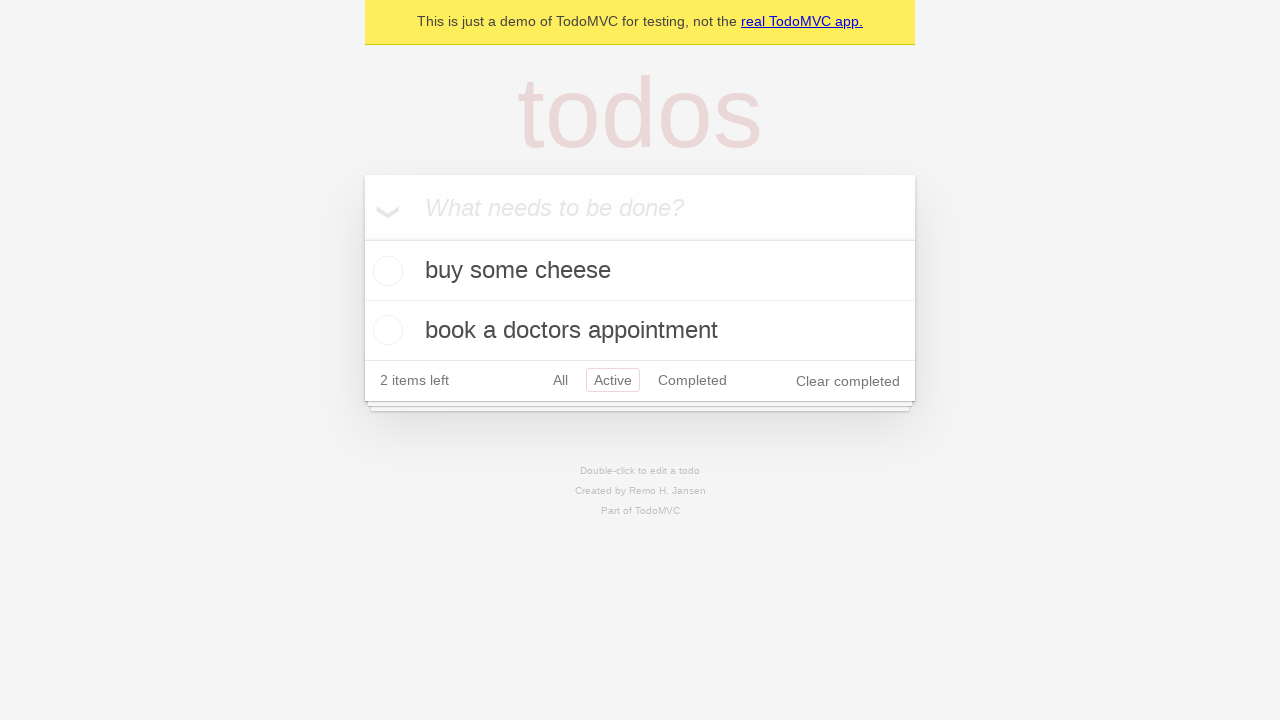